Tests that edits are cancelled when pressing Escape key

Starting URL: https://demo.playwright.dev/todomvc

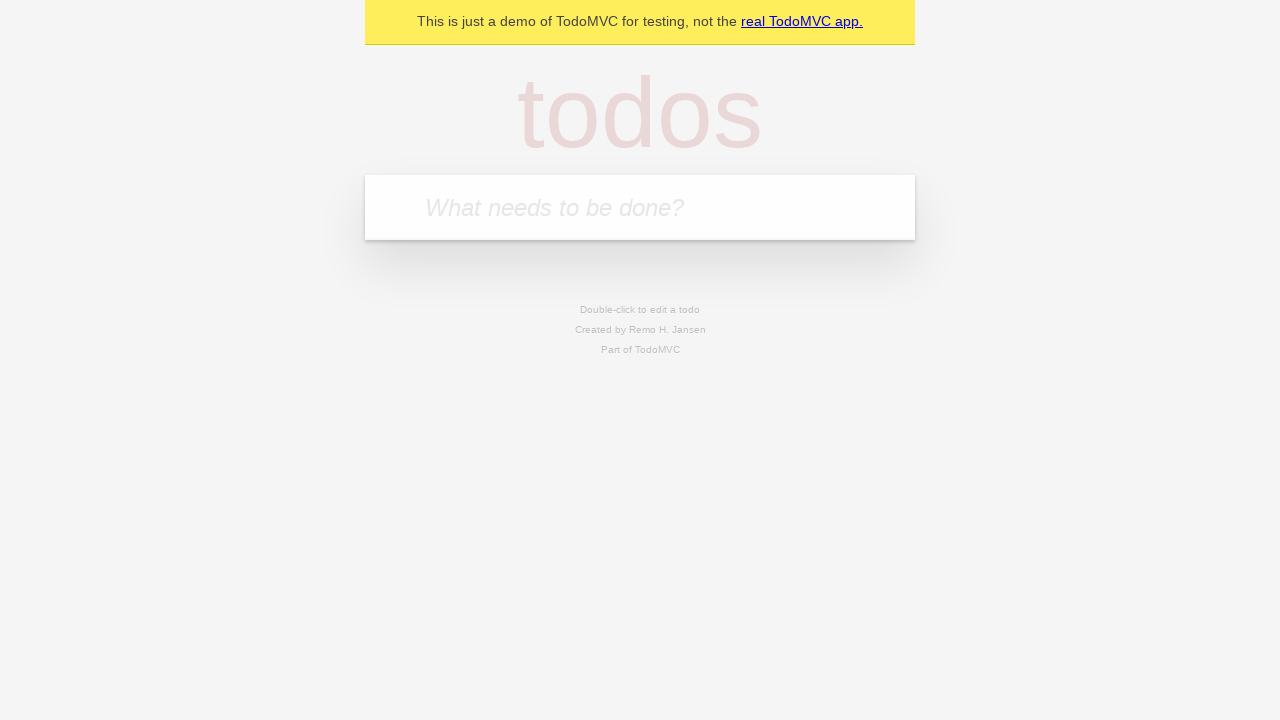

Filled first todo input with 'buy some cheese' on internal:attr=[placeholder="What needs to be done?"i]
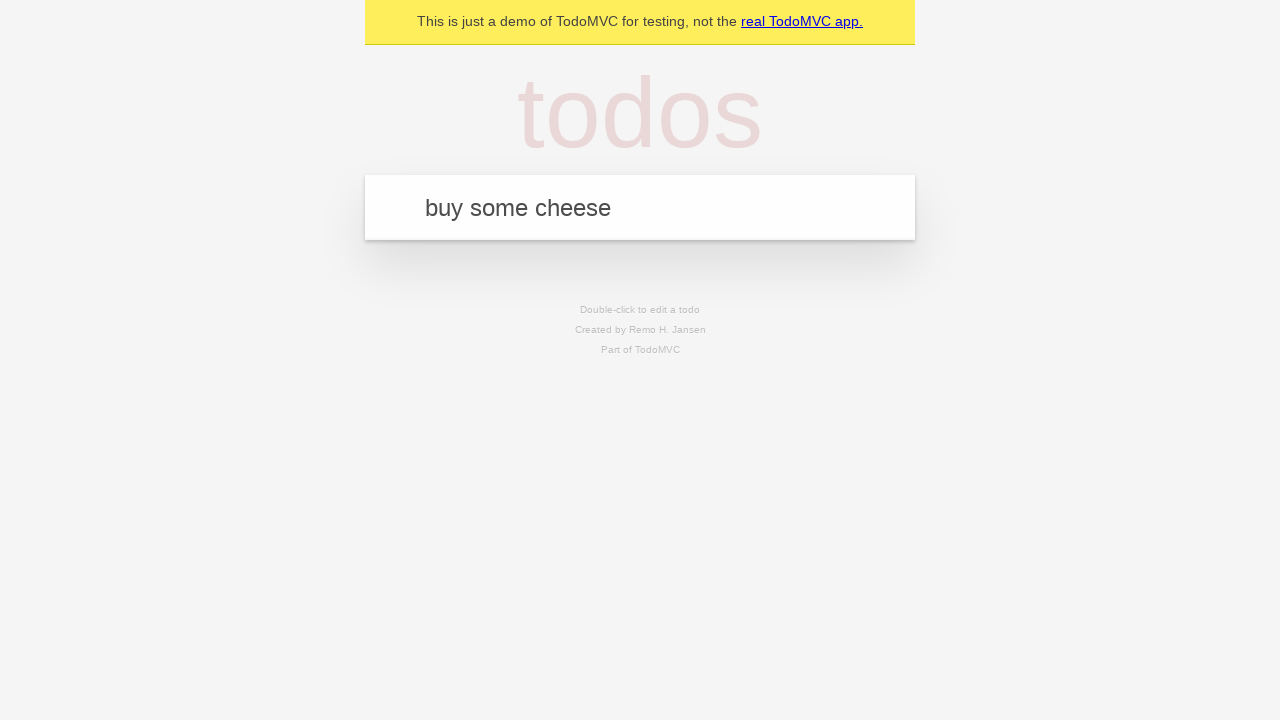

Pressed Enter to create first todo on internal:attr=[placeholder="What needs to be done?"i]
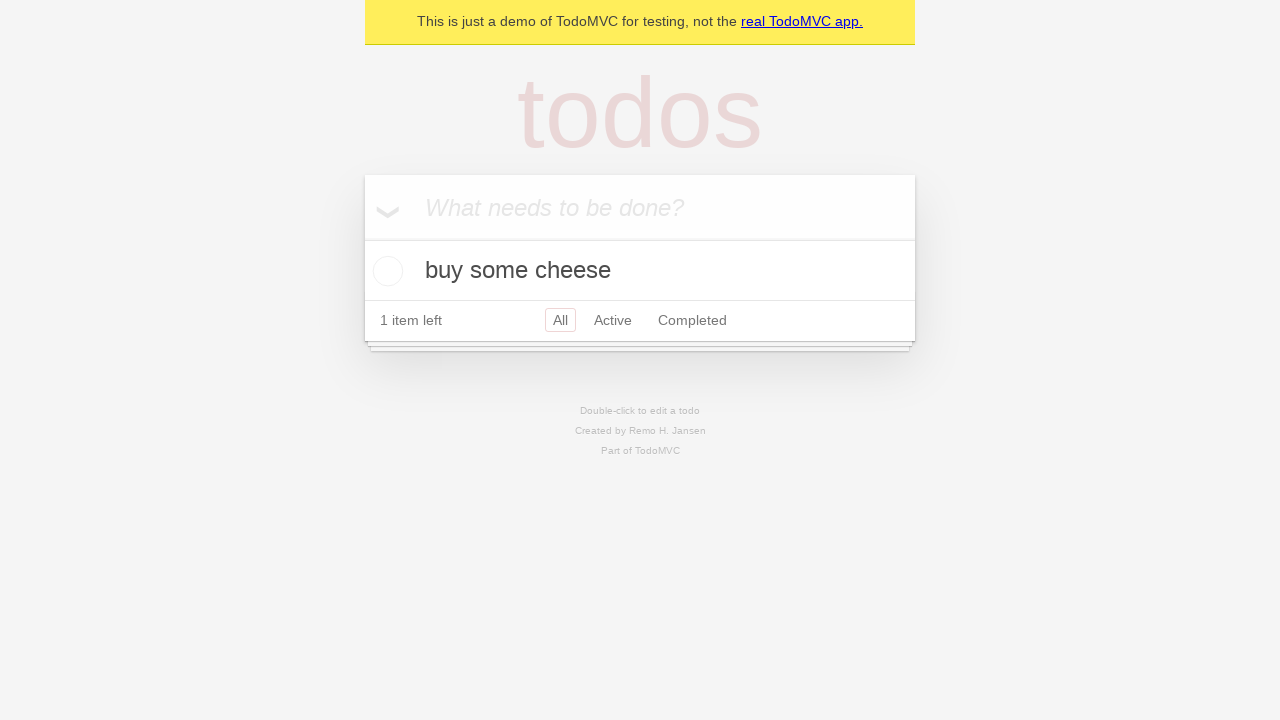

Filled second todo input with 'feed the cat' on internal:attr=[placeholder="What needs to be done?"i]
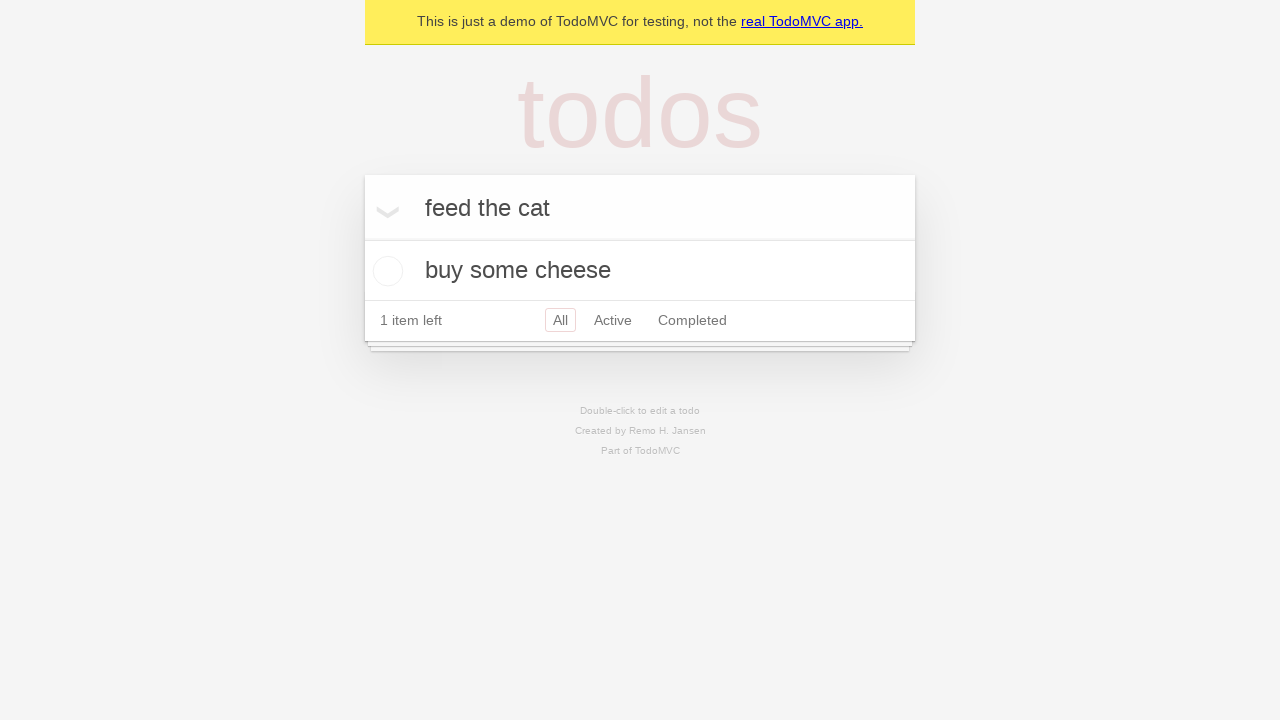

Pressed Enter to create second todo on internal:attr=[placeholder="What needs to be done?"i]
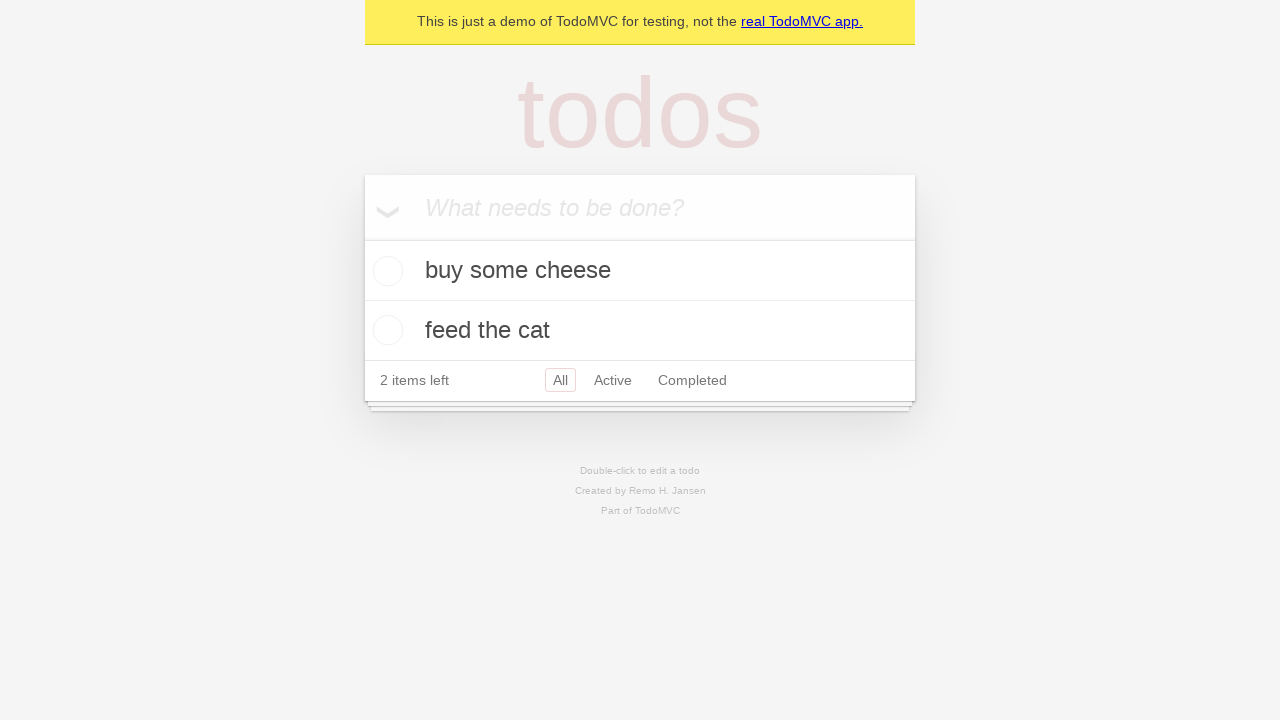

Filled third todo input with 'book a doctors appointment' on internal:attr=[placeholder="What needs to be done?"i]
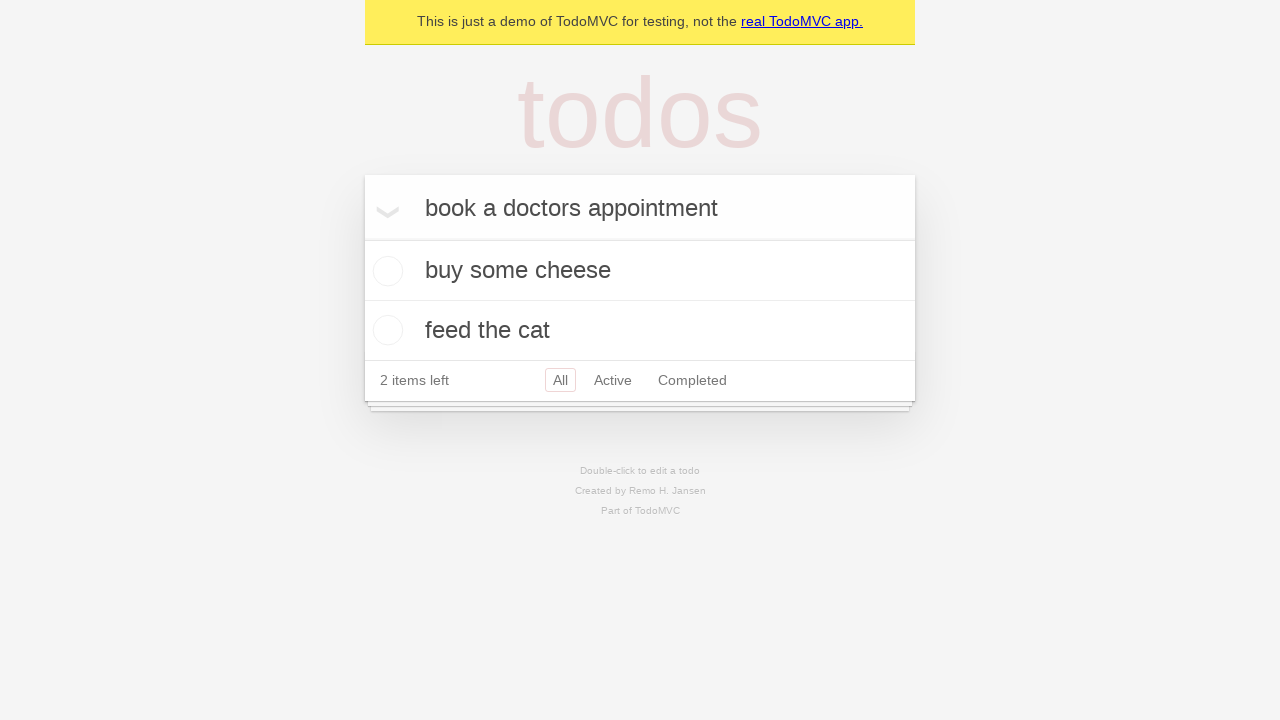

Pressed Enter to create third todo on internal:attr=[placeholder="What needs to be done?"i]
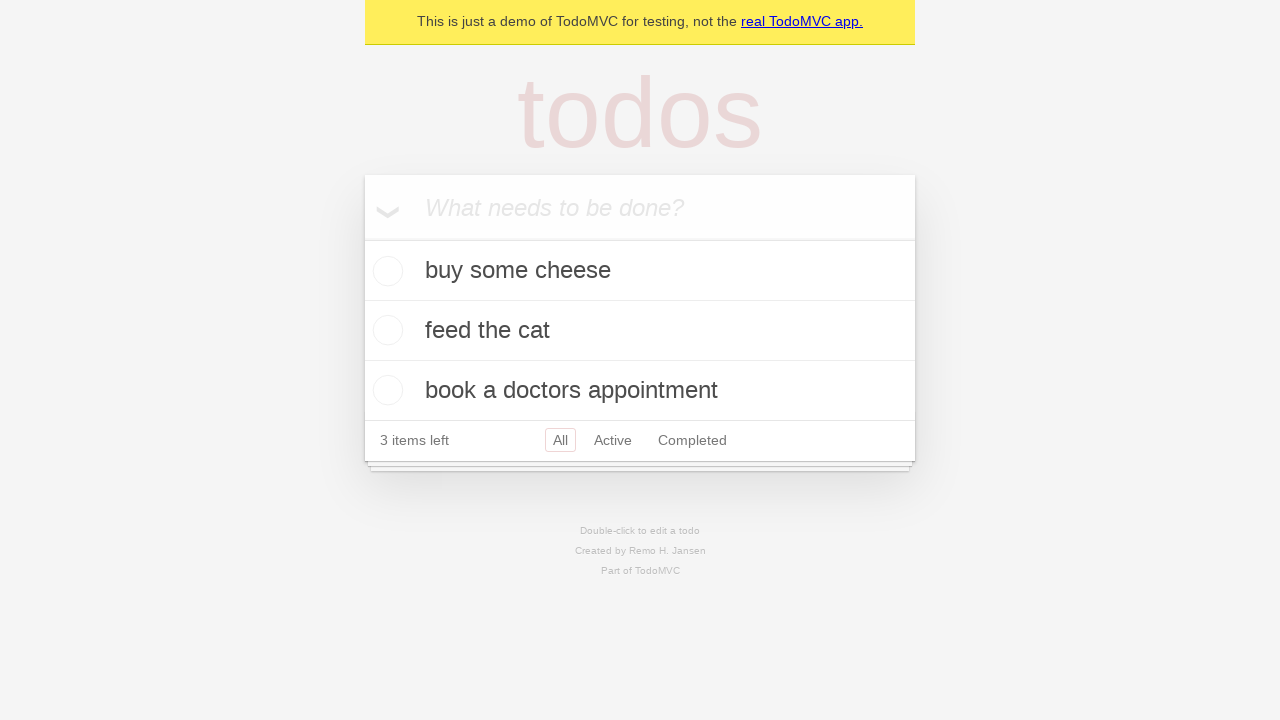

Double-clicked second todo item to enter edit mode at (640, 331) on internal:testid=[data-testid="todo-item"s] >> nth=1
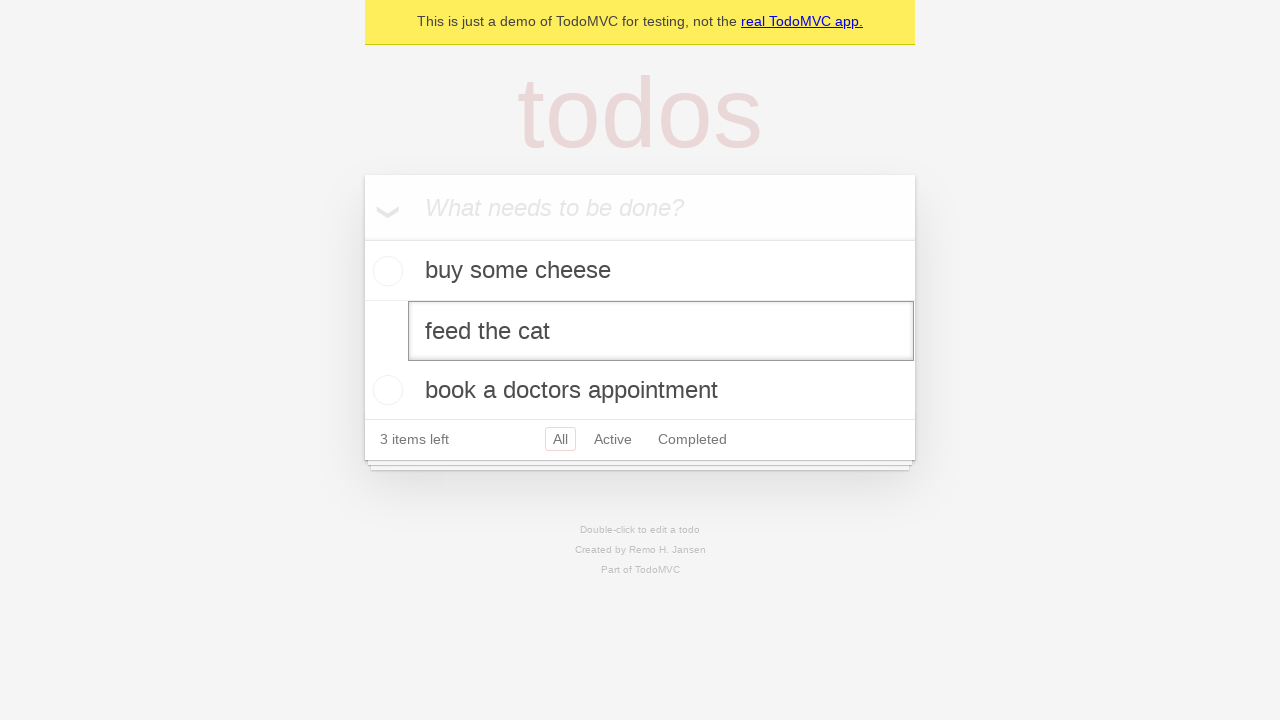

Filled edit textbox with 'buy some sausages' on internal:testid=[data-testid="todo-item"s] >> nth=1 >> internal:role=textbox[nam
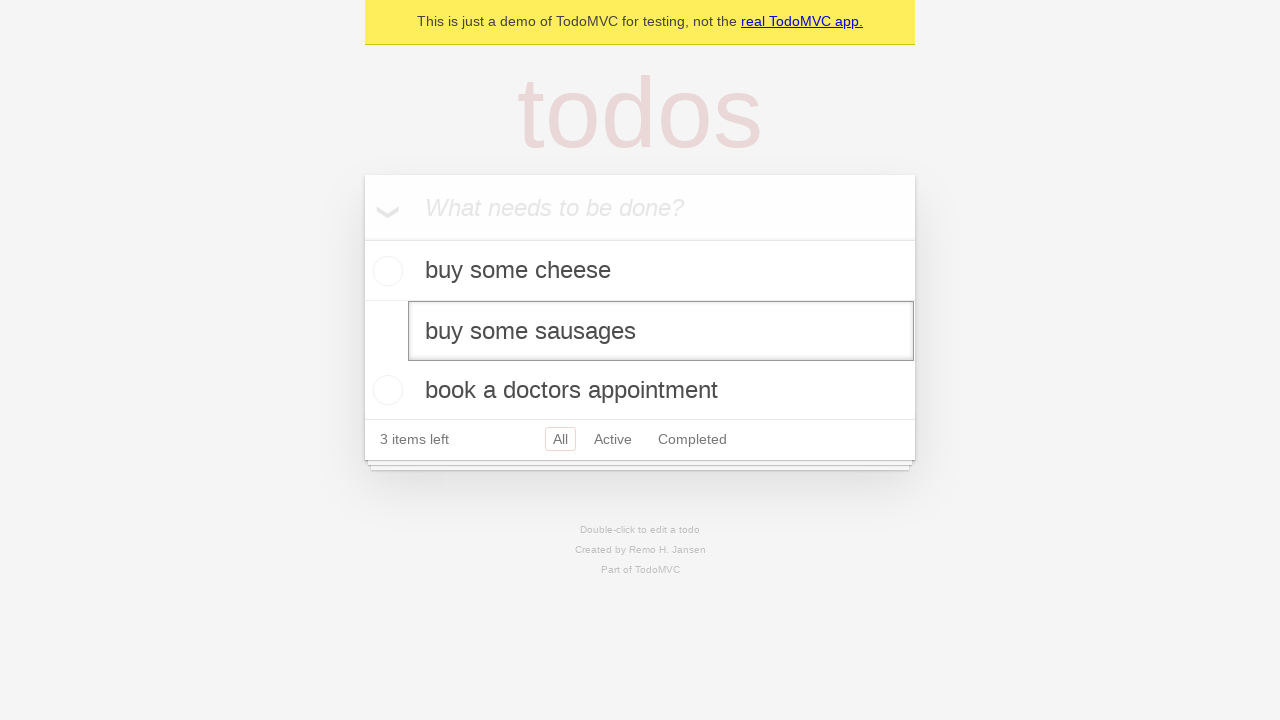

Pressed Escape to cancel edits on second todo on internal:testid=[data-testid="todo-item"s] >> nth=1 >> internal:role=textbox[nam
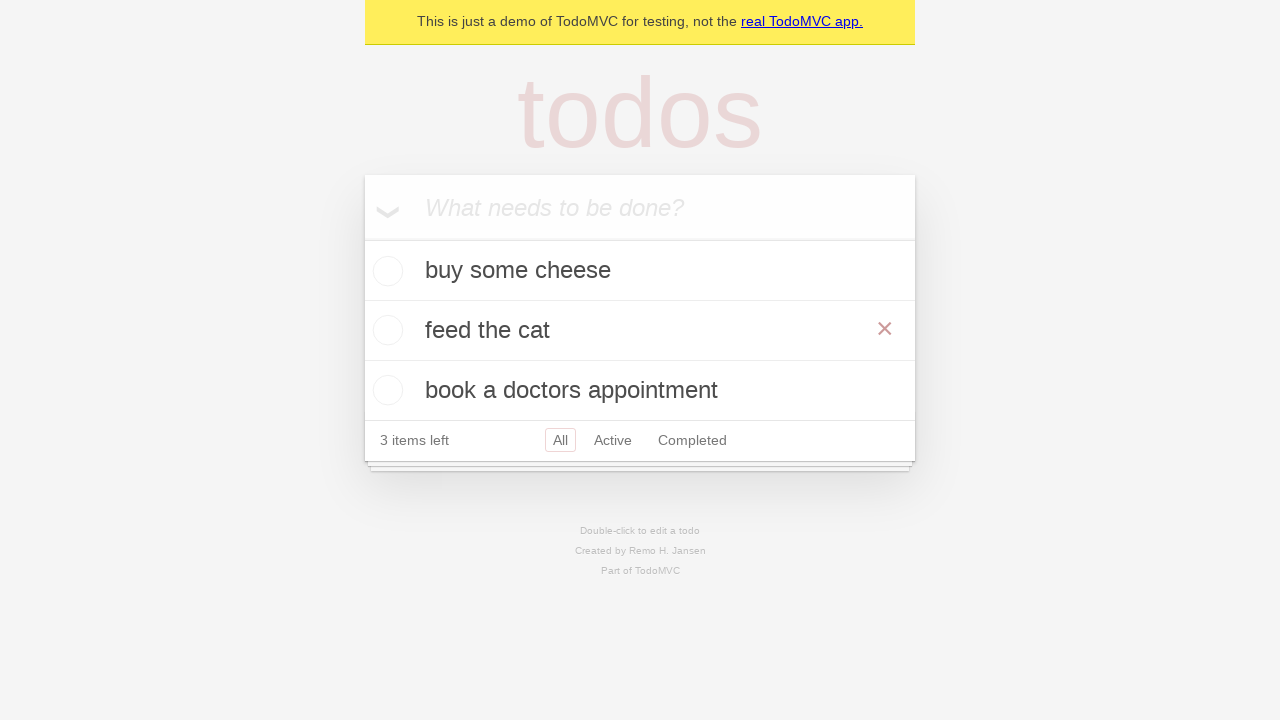

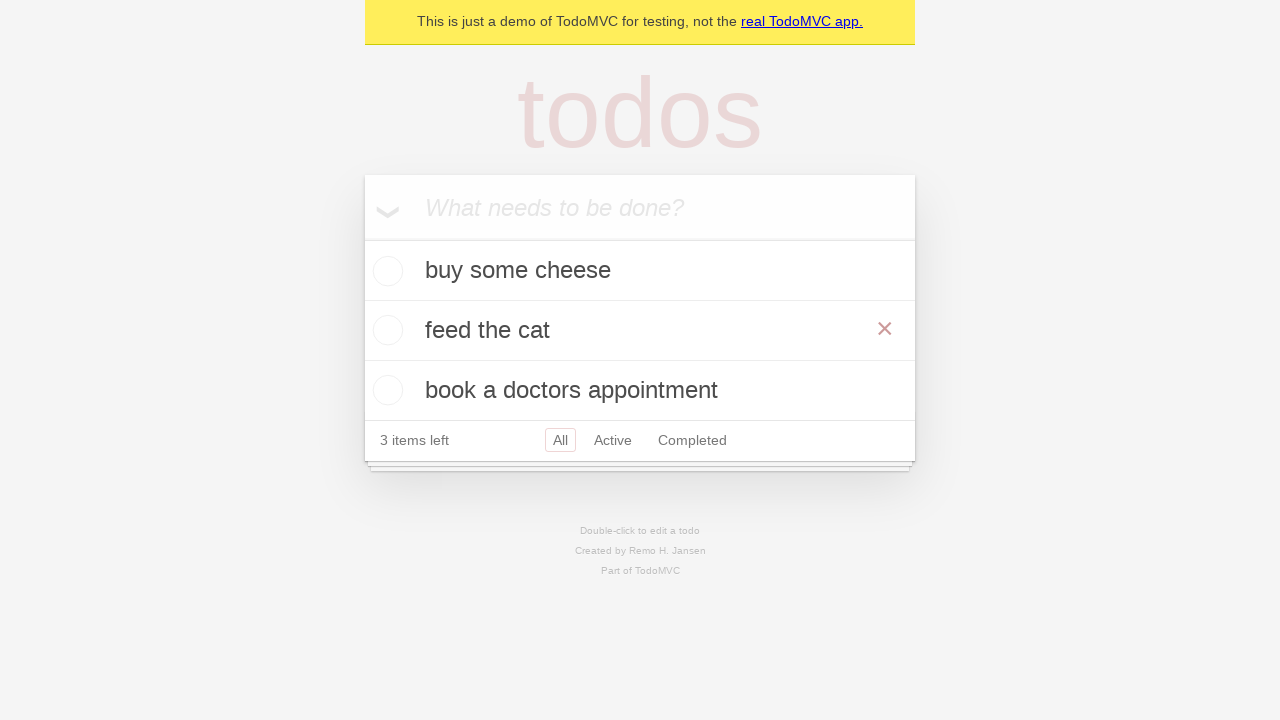